Tests the Slider widget by navigating to it and verifying slider presence

Starting URL: https://demoqa.com/widgets

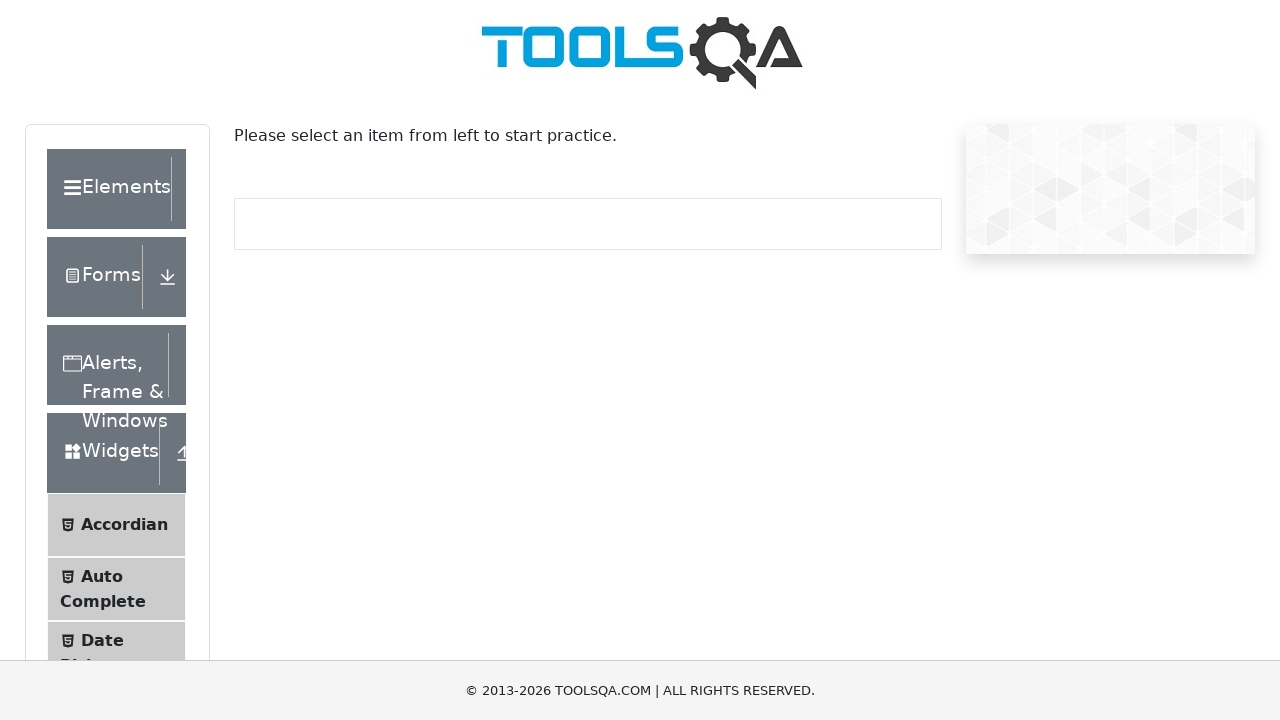

Clicked on Slider menu item at (116, 360) on li:has-text("Slider")
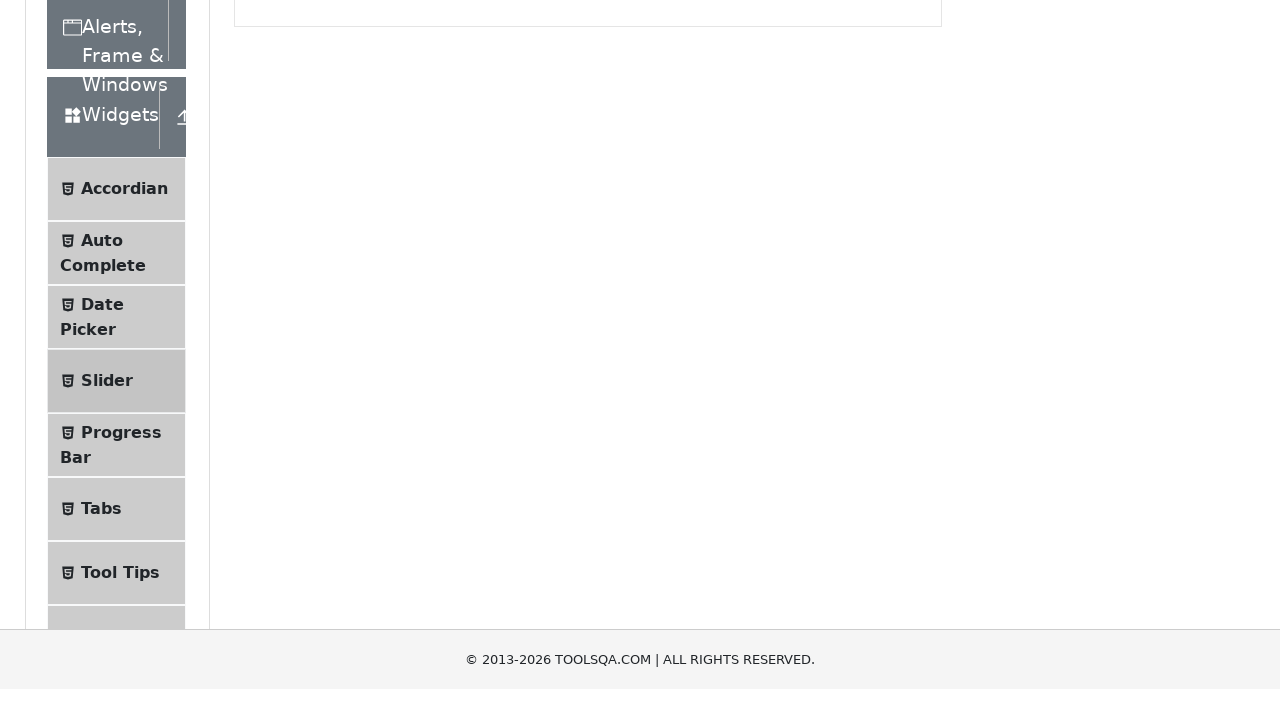

Slider widget loaded and is visible
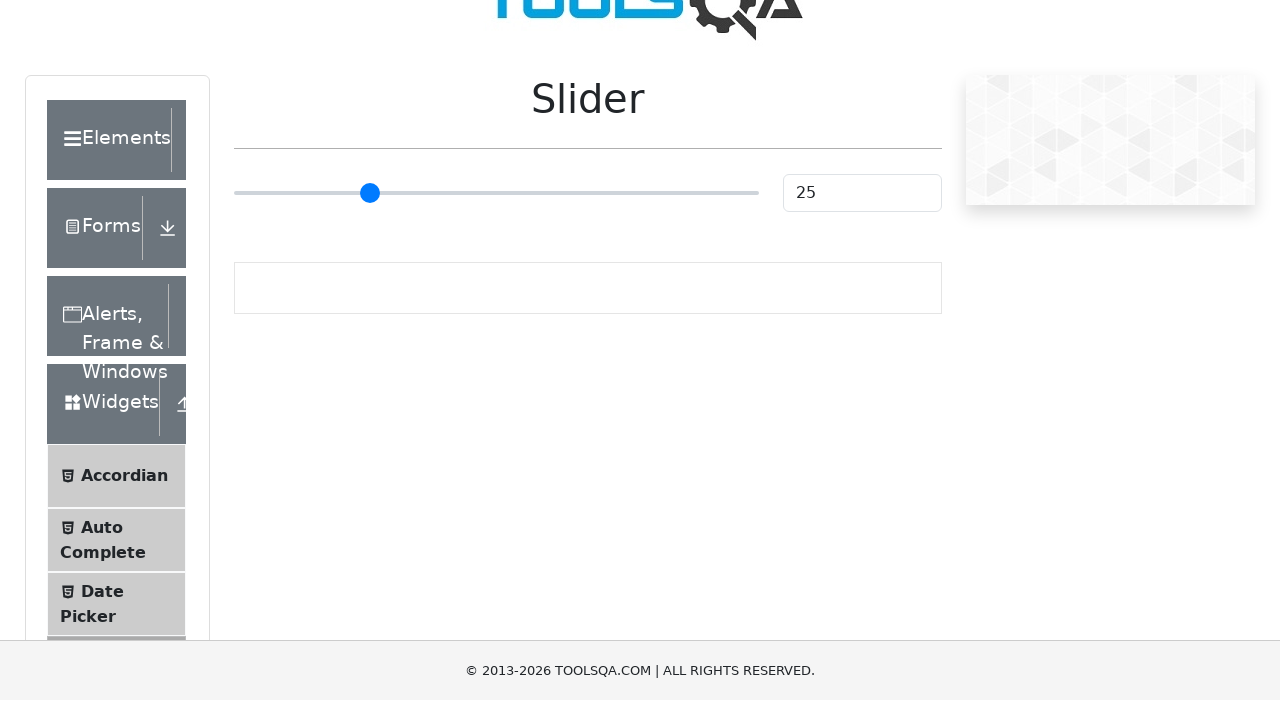

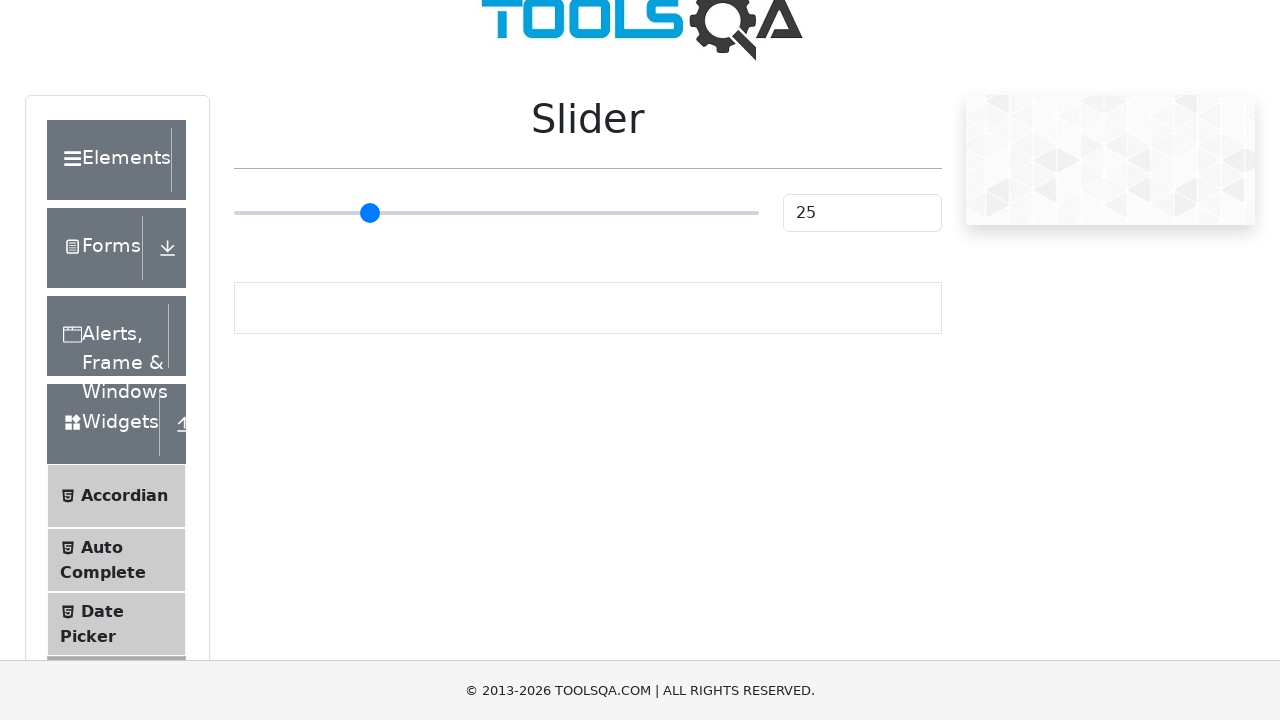